Tests navigation through various pages on DemoBlaze website including cart, home, monitors category, and contact modal

Starting URL: https://www.demoblaze.com/index.html

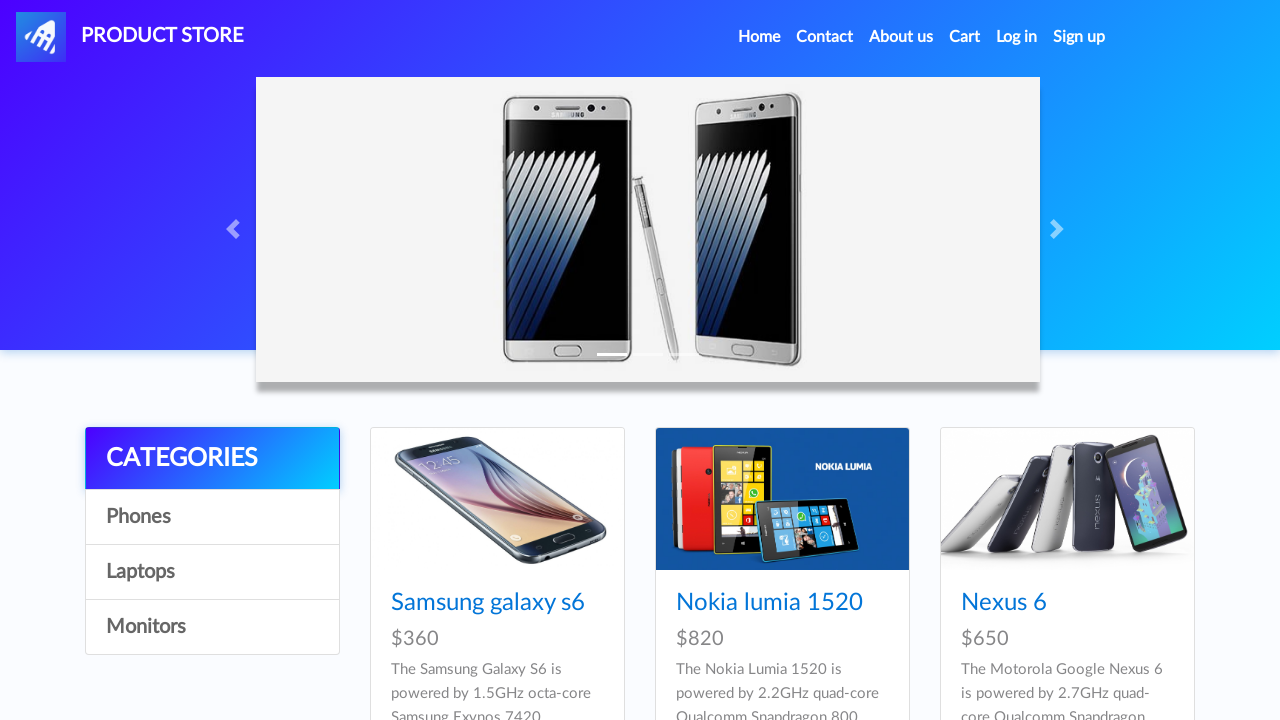

Clicked on cart link at (965, 37) on a#cartur
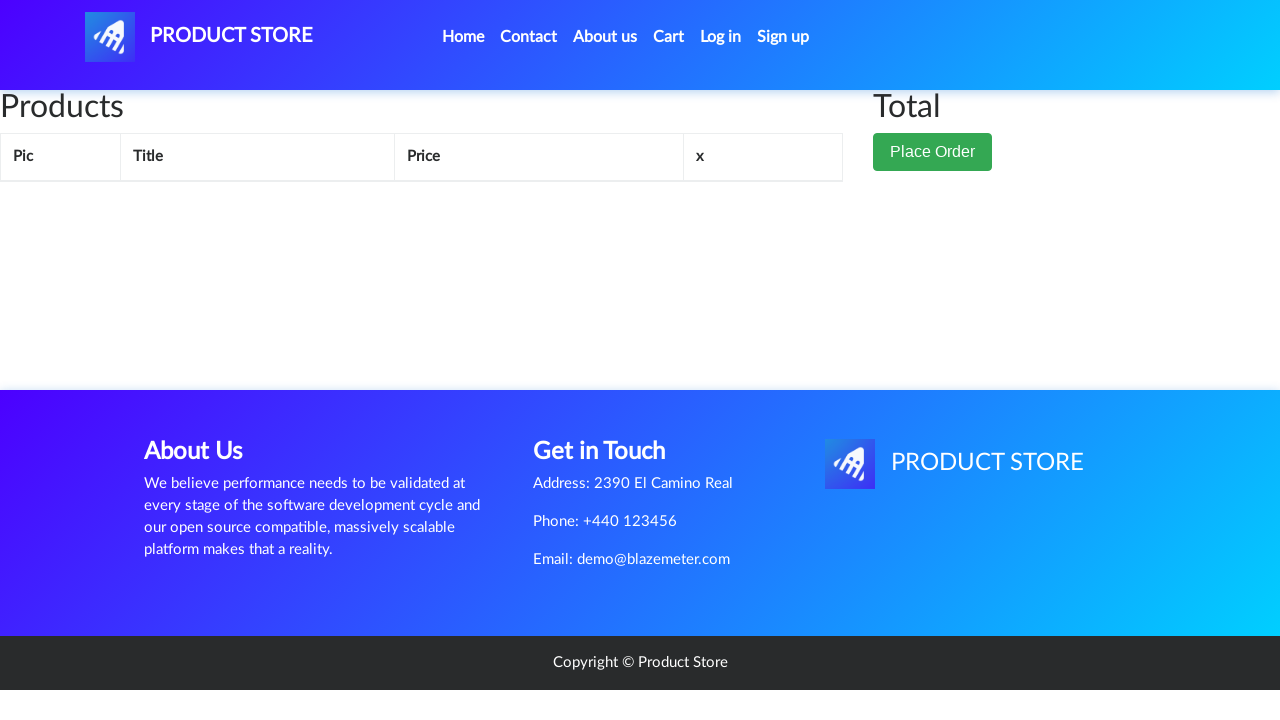

Clicked on Home link at (463, 37) on a.nav-link
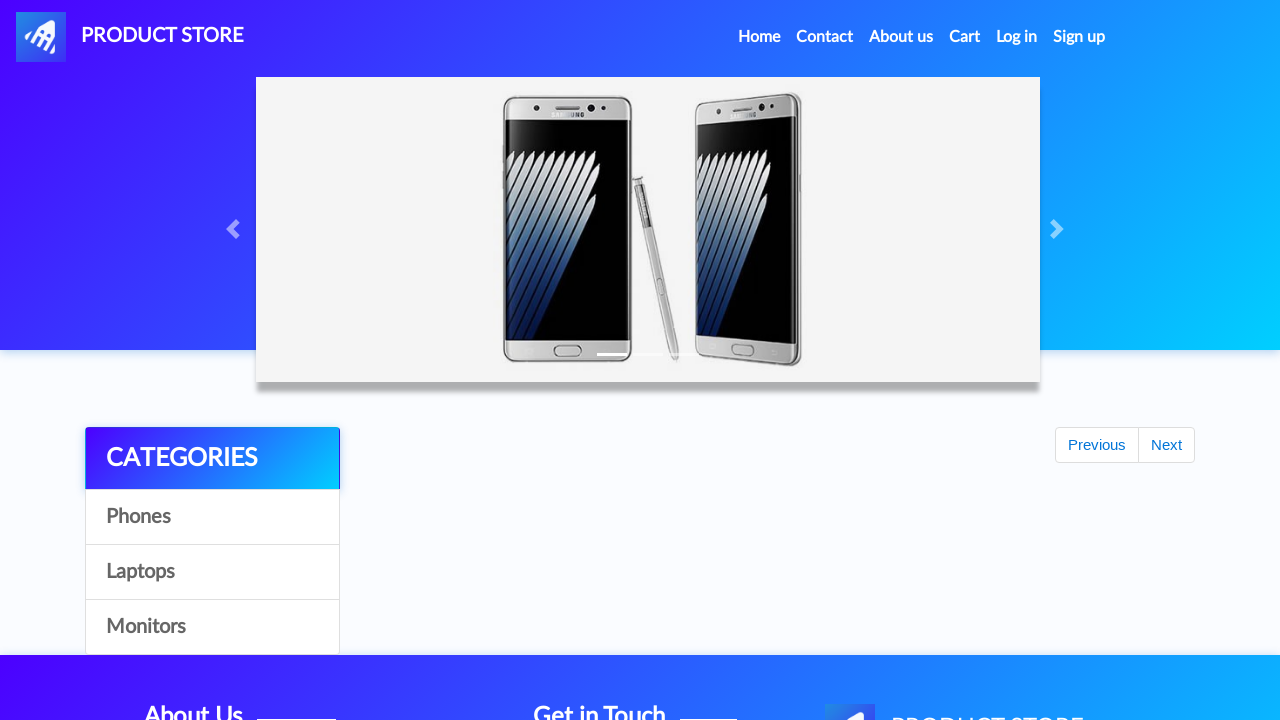

Clicked on Monitors category at (212, 627) on a[onclick="byCat('monitor')"]
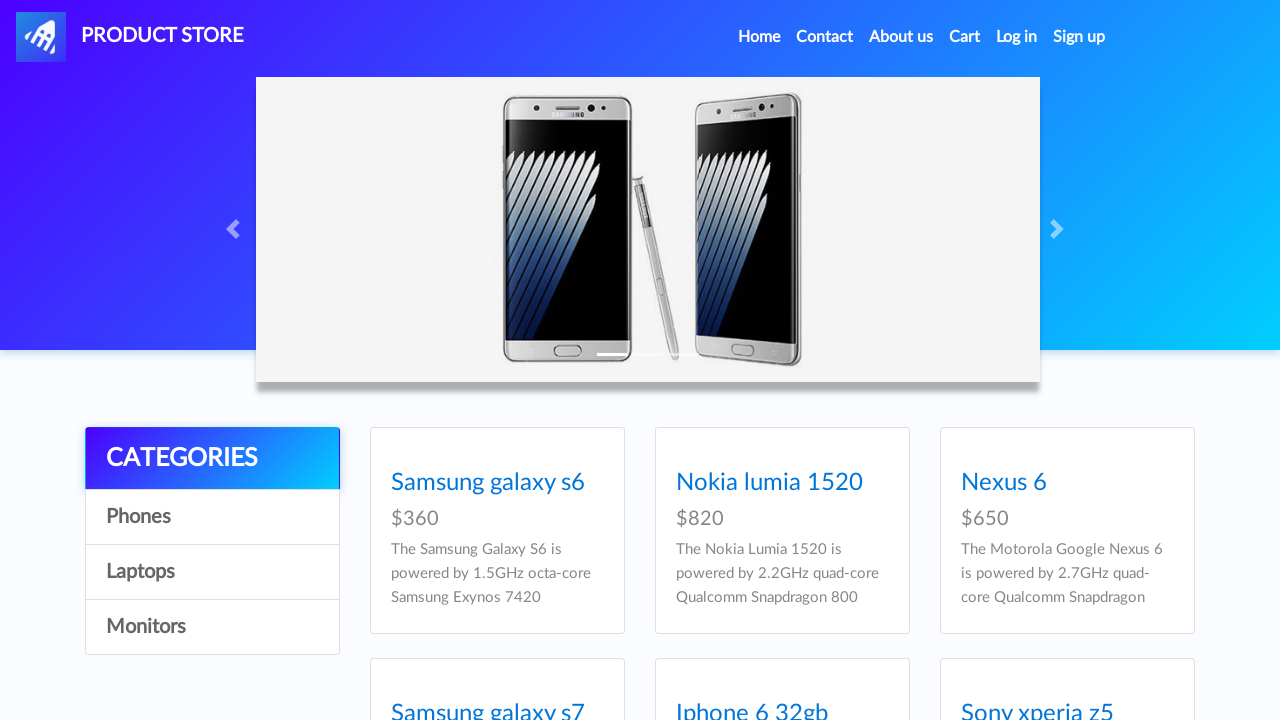

Clicked on Contact link to open modal at (825, 37) on a.nav-link[data-target='#exampleModal']
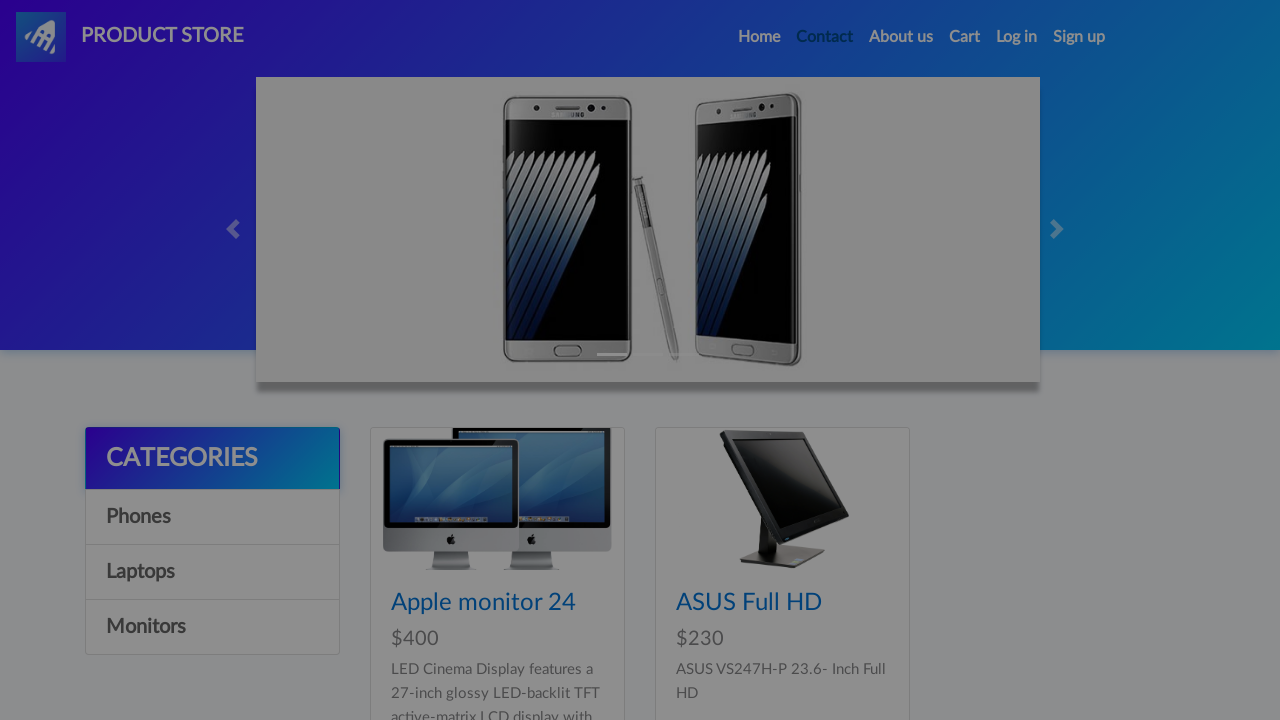

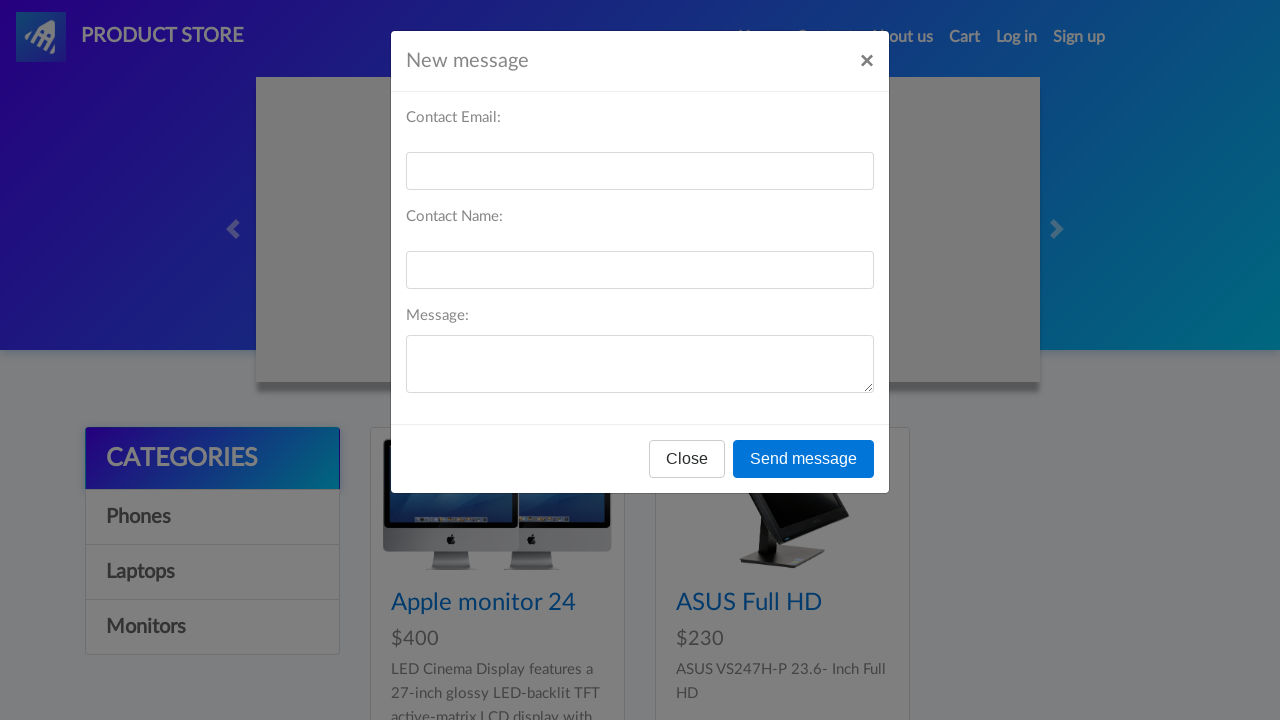